Tests dynamic controls functionality by clicking Remove button, verifying "It's gone!" message appears, then clicking Add button and verifying "It's back!" message appears.

Starting URL: https://the-internet.herokuapp.com/dynamic_controls

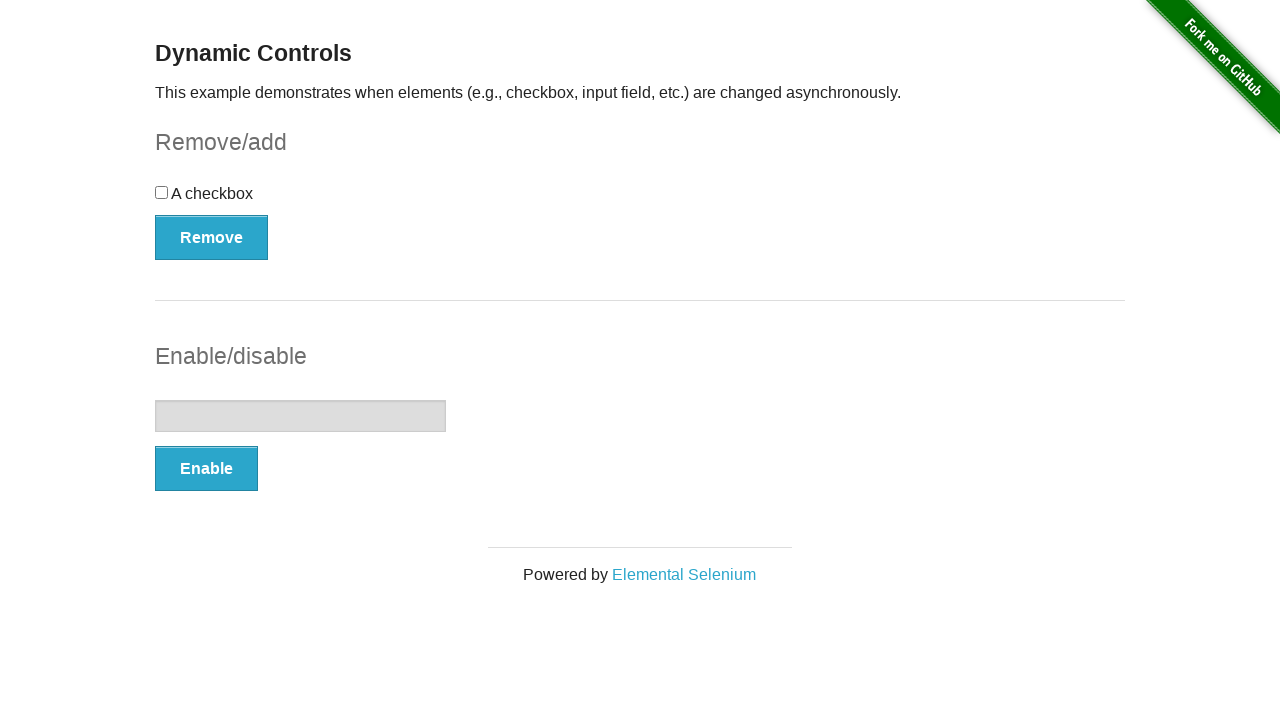

Clicked Remove button at (212, 237) on xpath=//button[.='Remove']
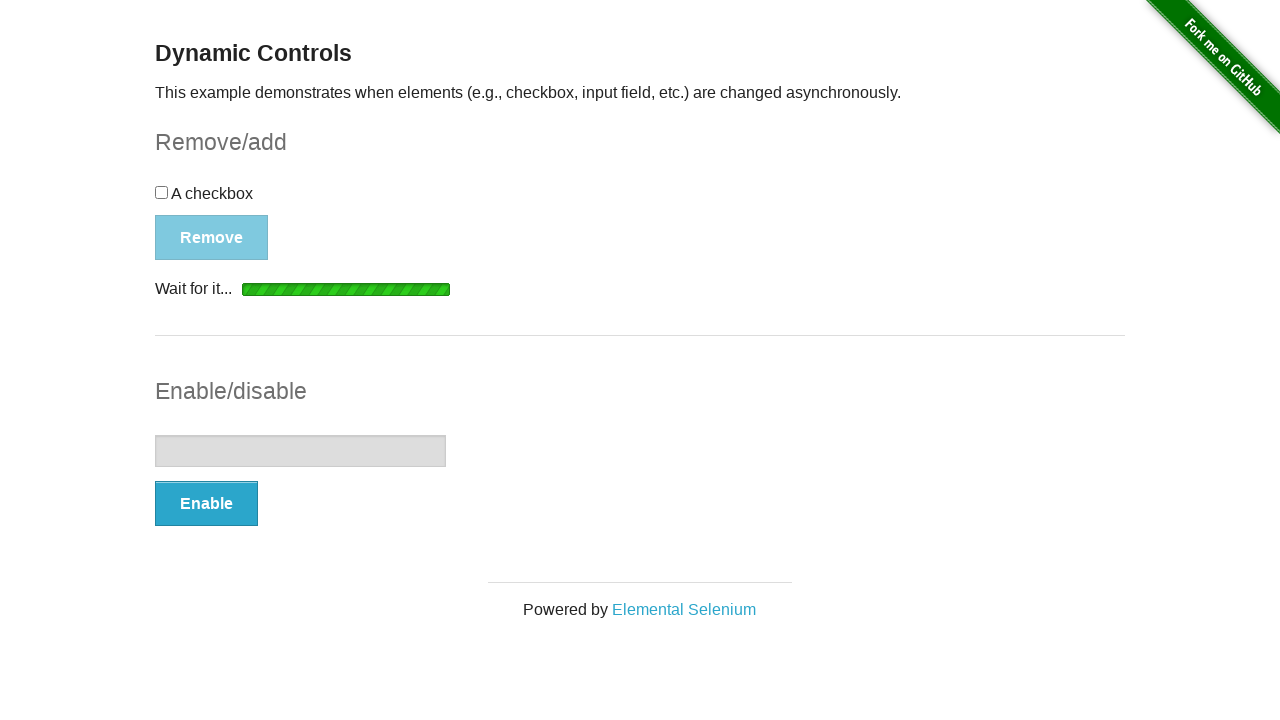

Waited for message element to appear
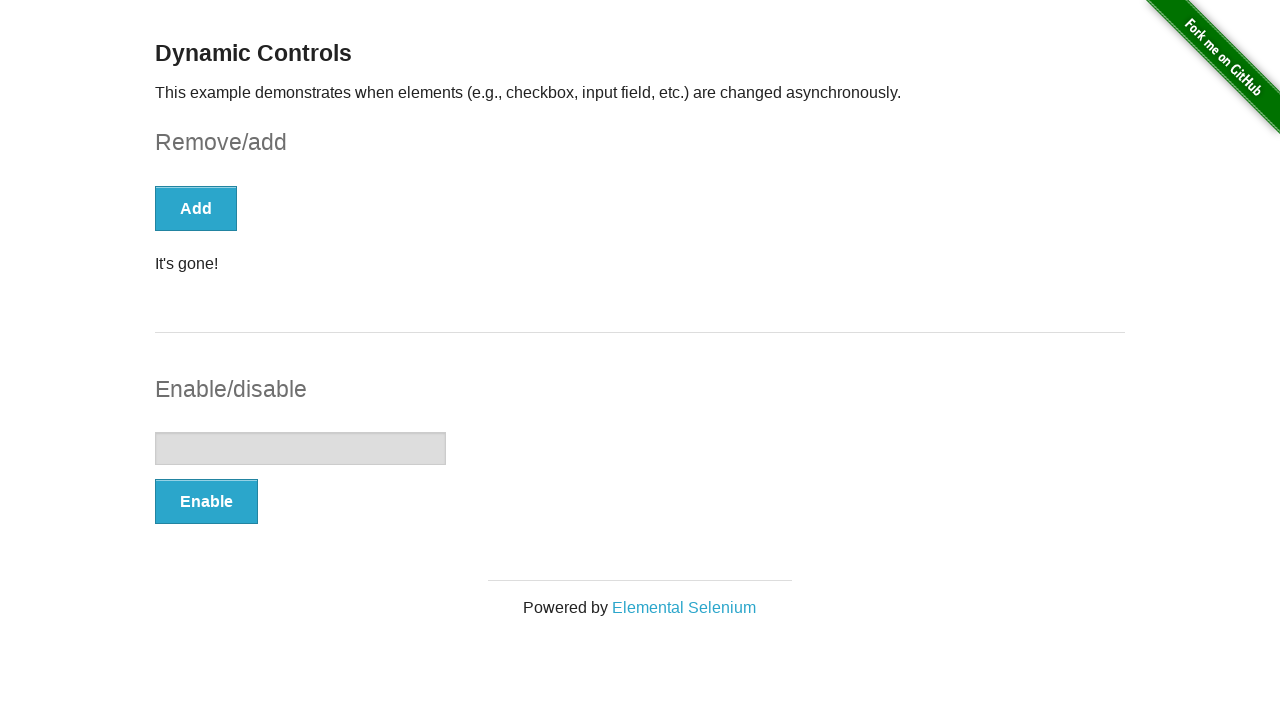

Verified 'It's gone!' message appears
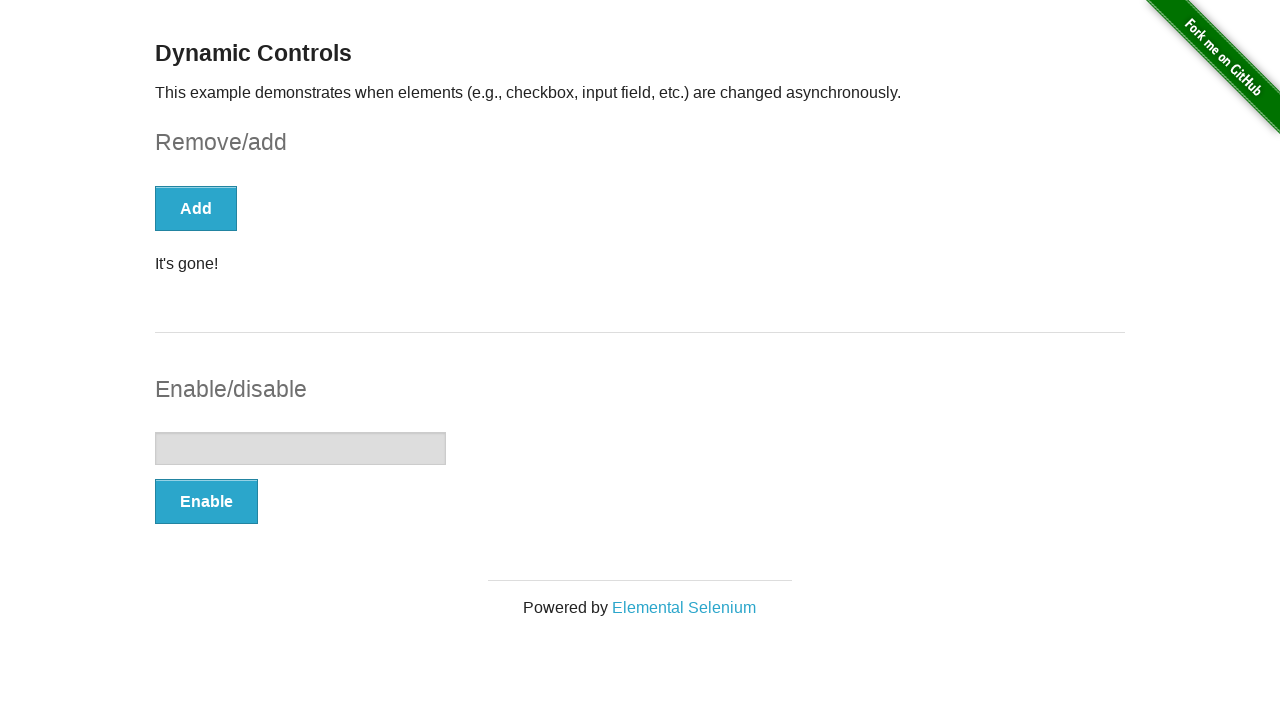

Clicked Add button at (196, 208) on xpath=//button[.='Add']
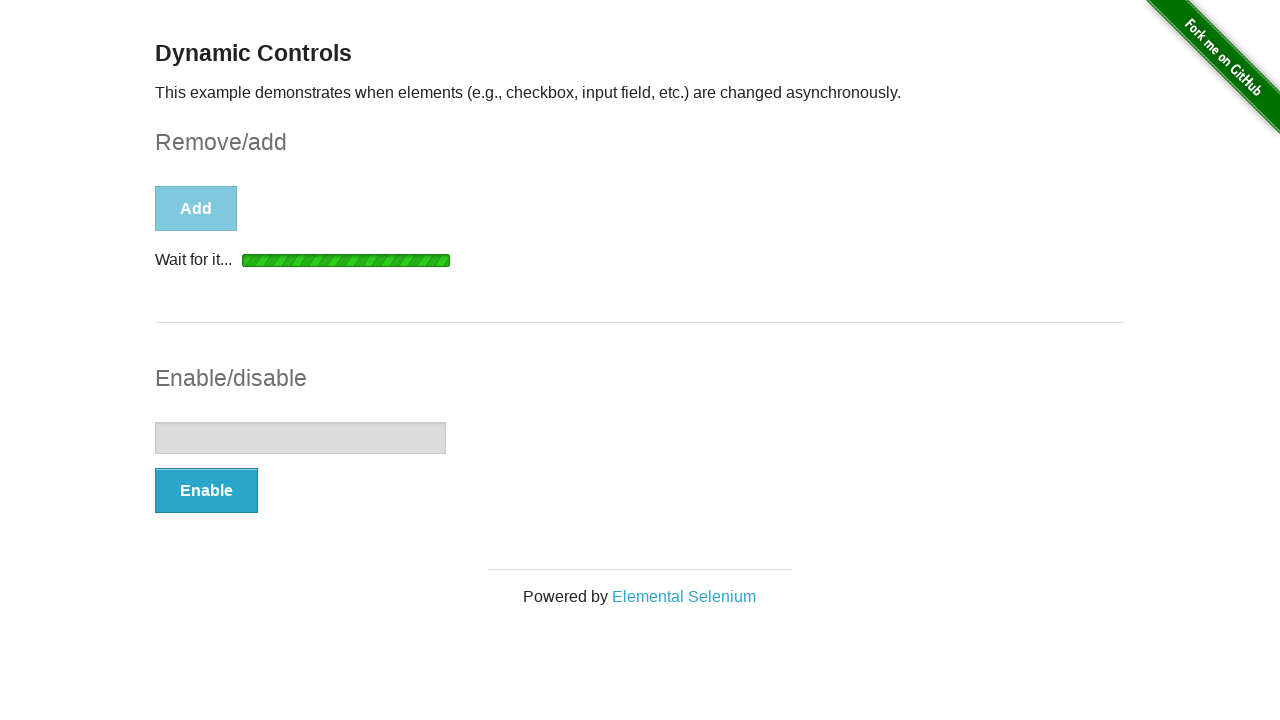

Waited for message element to appear again
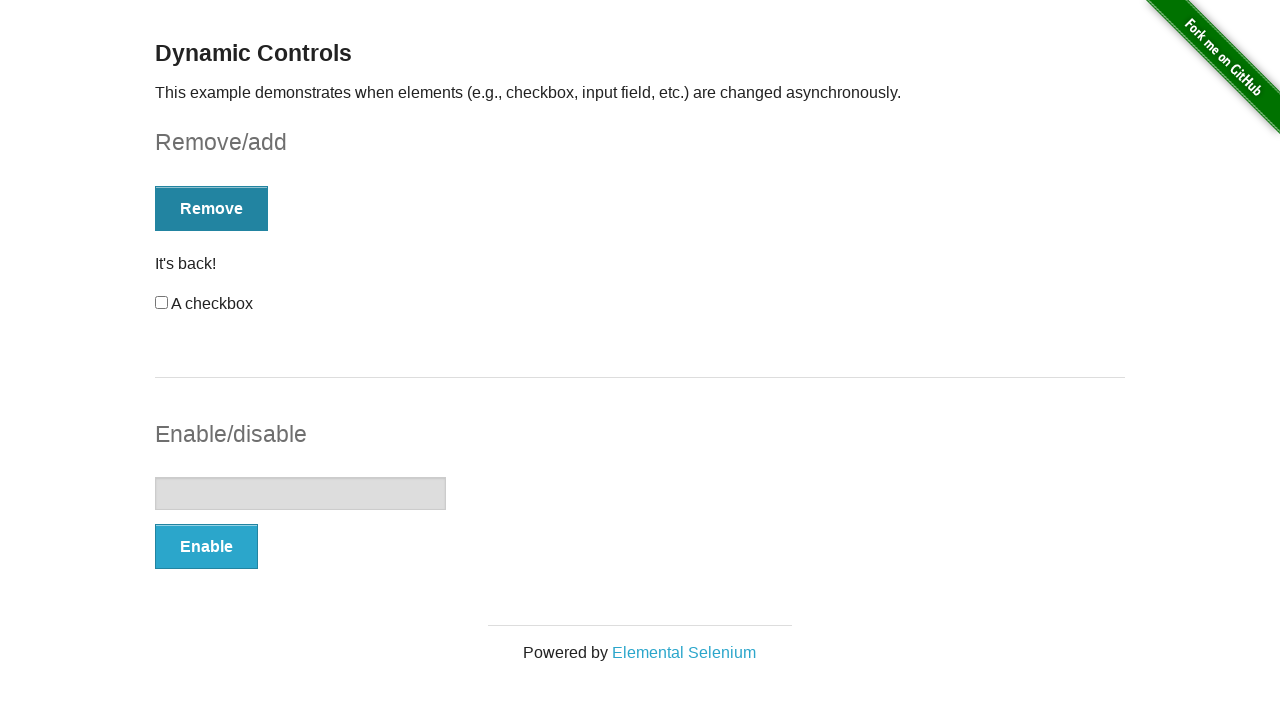

Verified 'It's back!' message appears
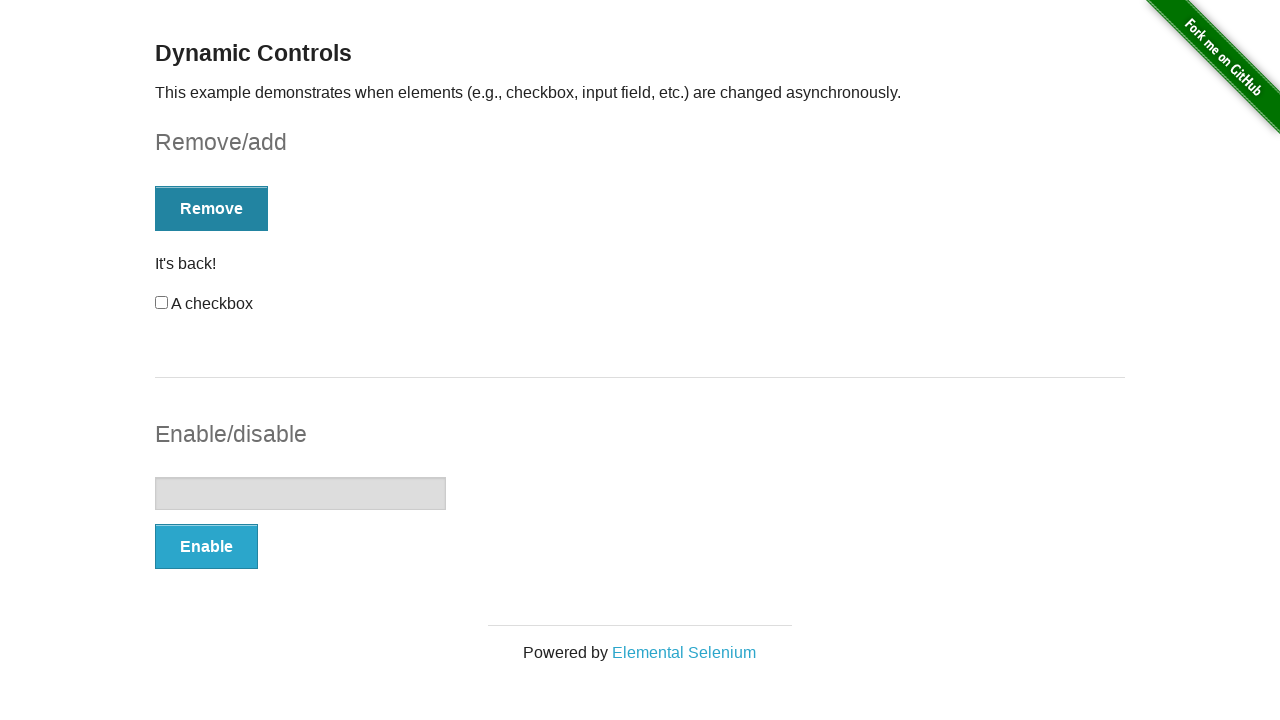

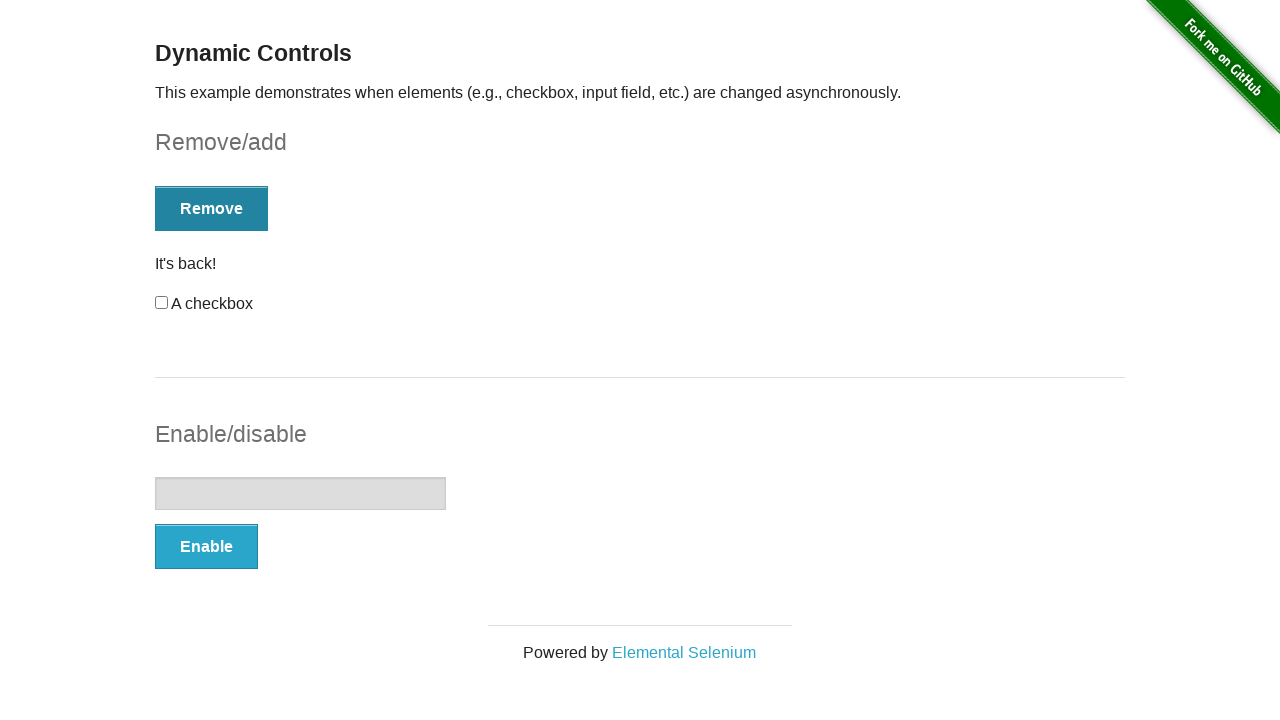